Tests keyboard interactions on a form by filling fields and using keyboard shortcuts to copy text from one field and paste it to another

Starting URL: https://demoqa.com/text-box

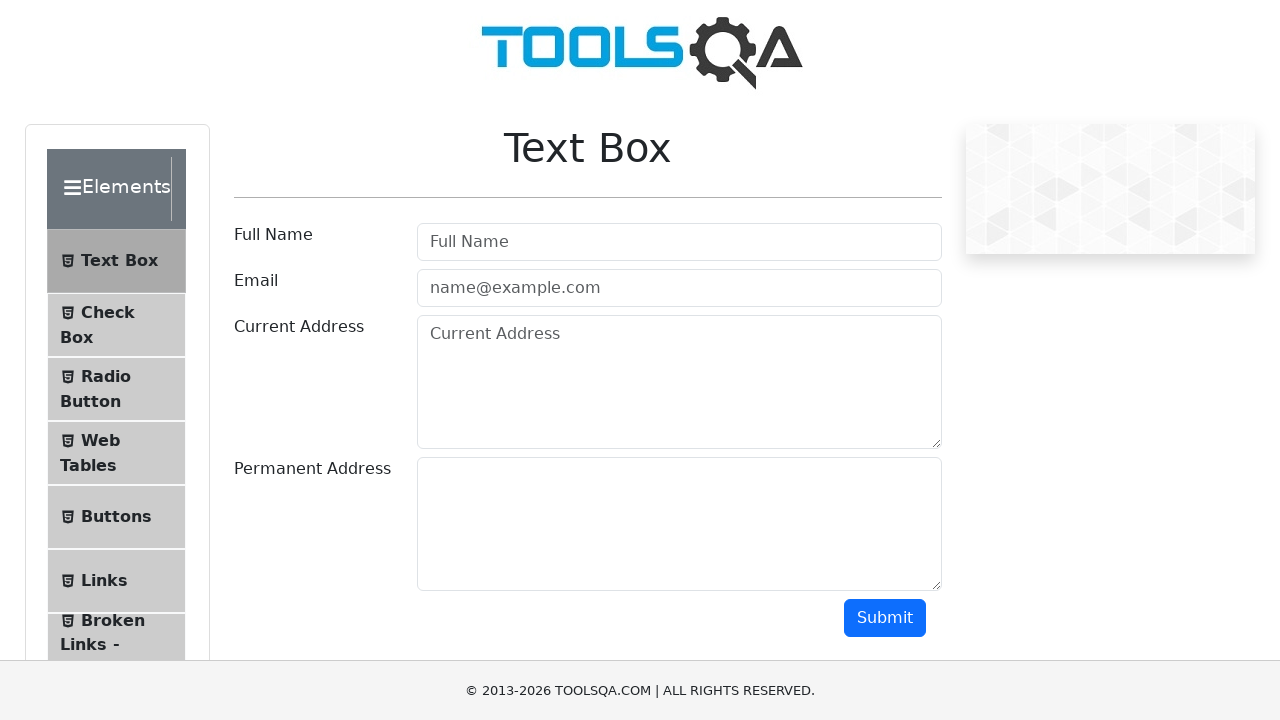

Filled userName field with 'Mirajul Islam' on input#userName
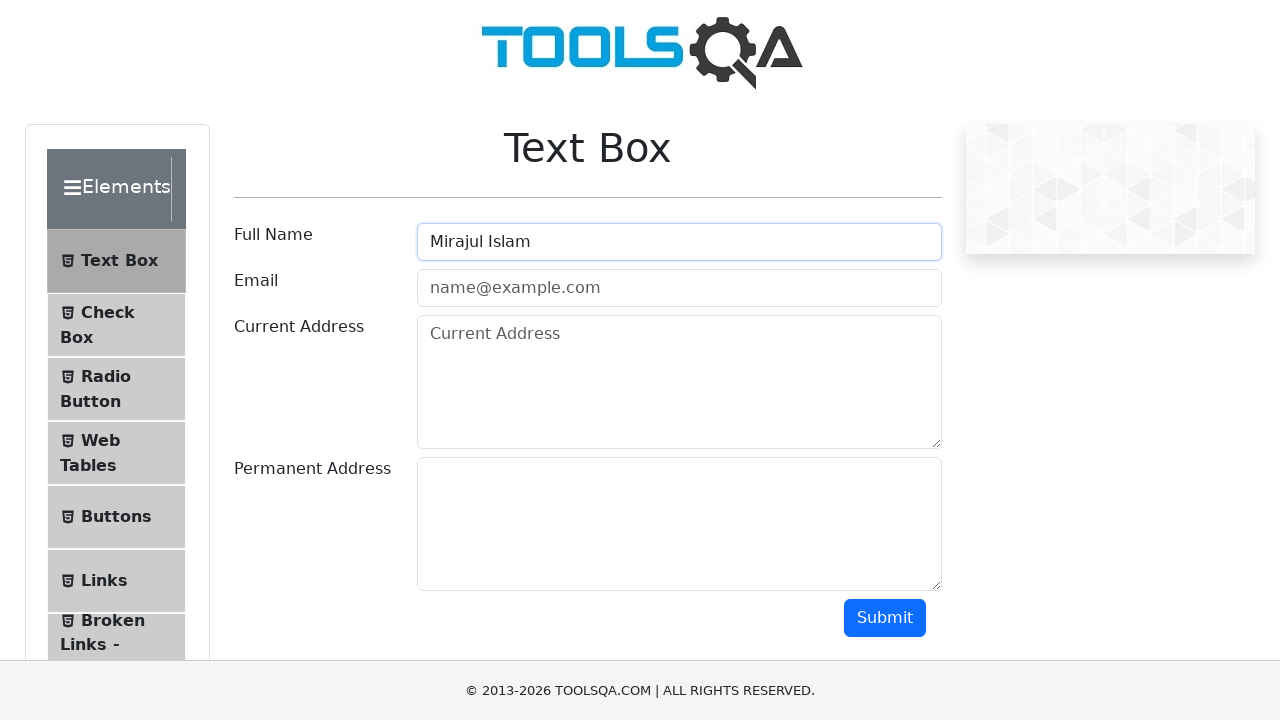

Filled userEmail field with 'mirajul@gmail.com' on input#userEmail
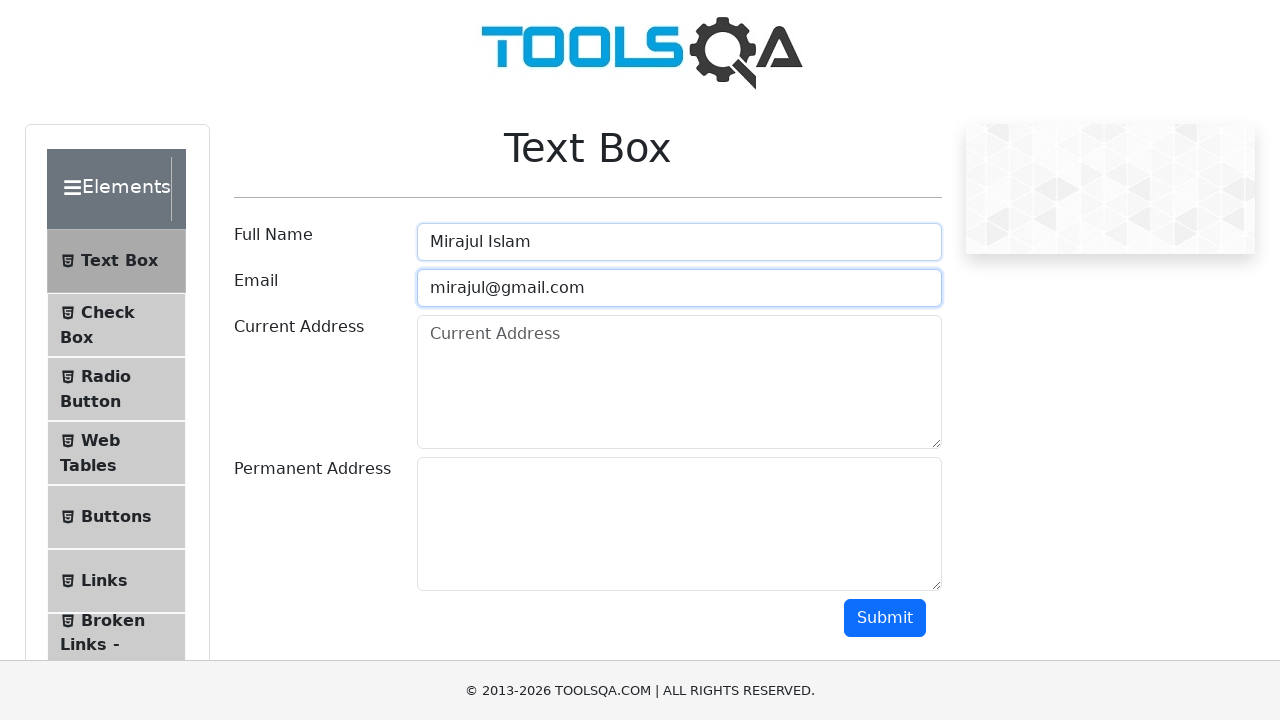

Filled currentAddress field with address text on textarea#currentAddress
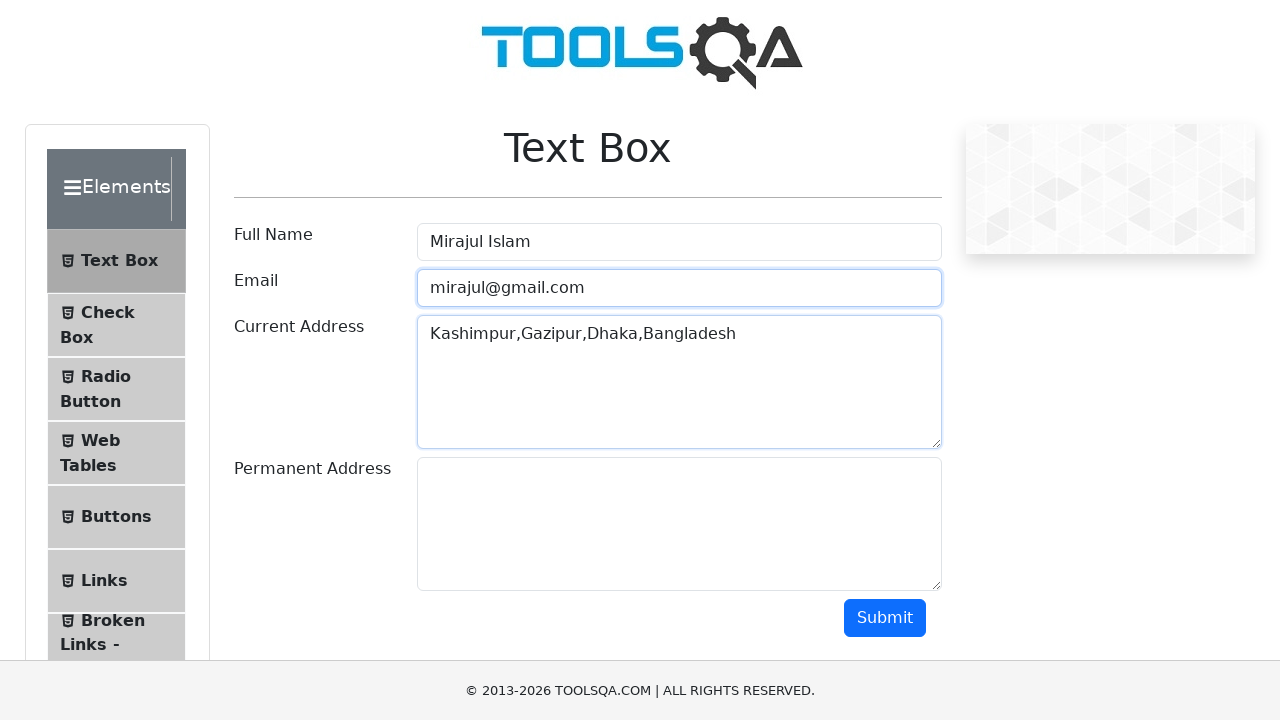

Clicked on currentAddress field to focus it at (679, 382) on textarea#currentAddress
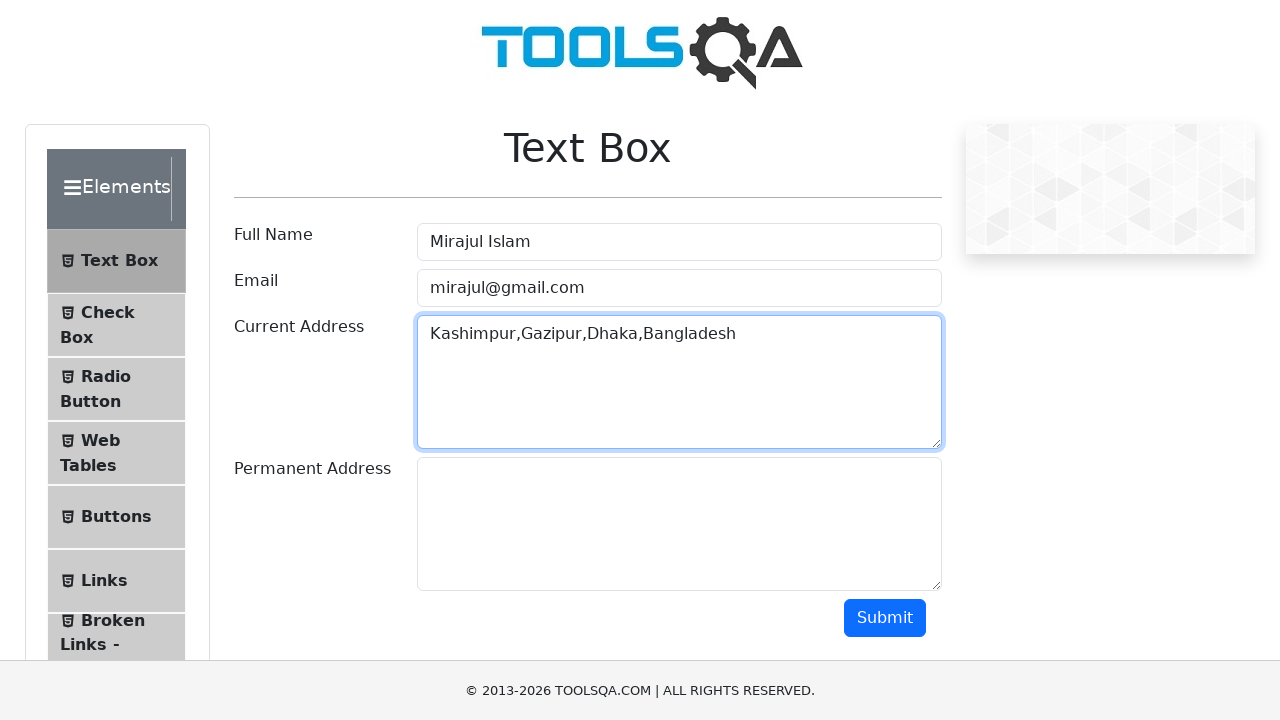

Selected all text in currentAddress field using Ctrl+A
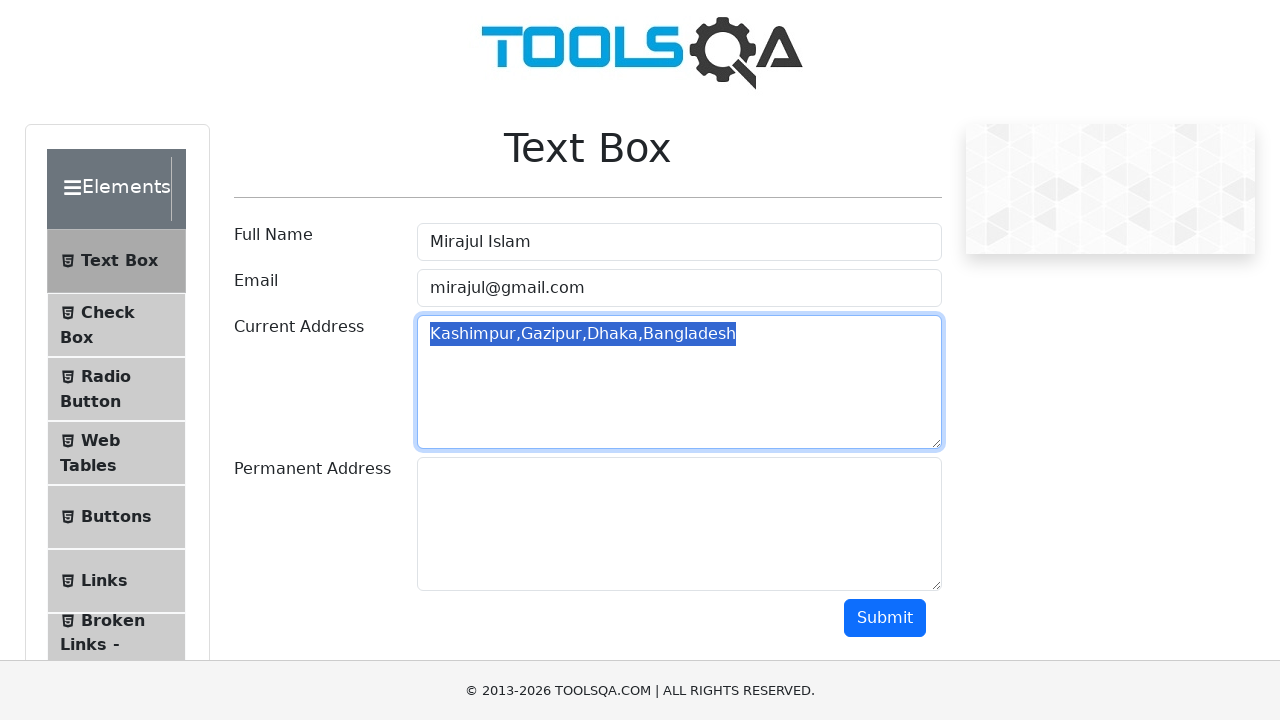

Copied selected address text using Ctrl+C
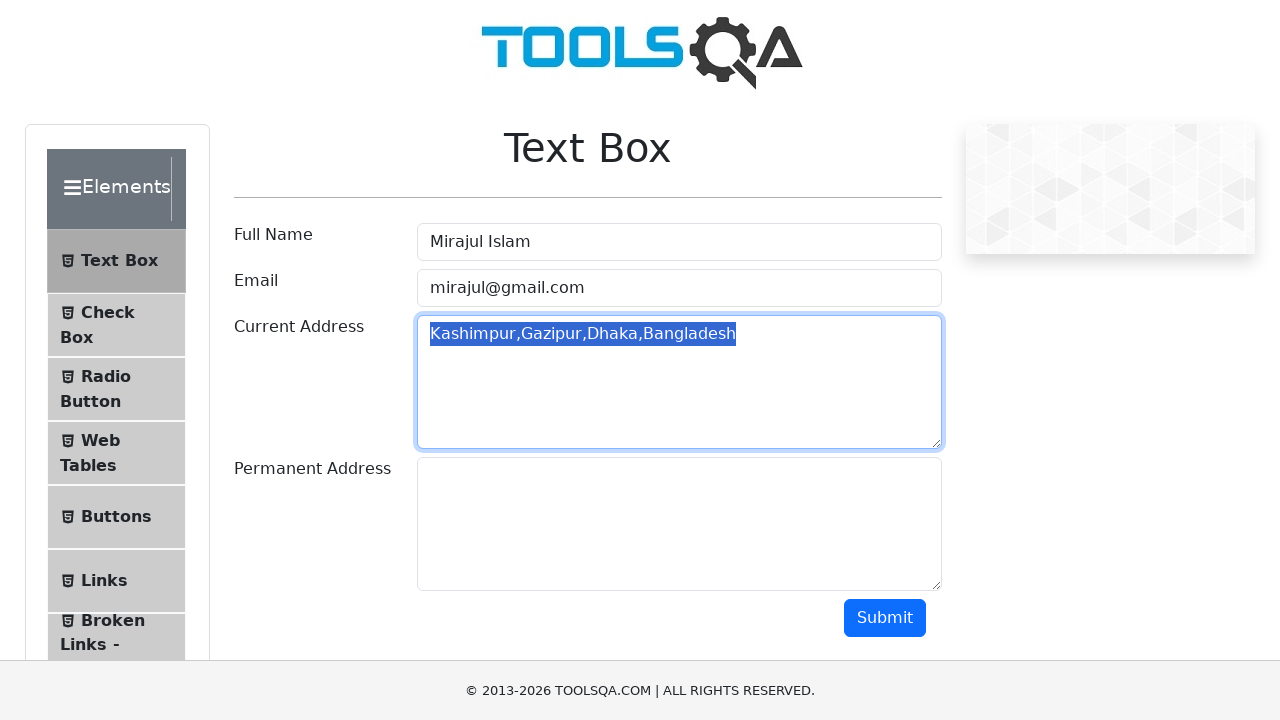

Pressed Tab to move to permanent address field
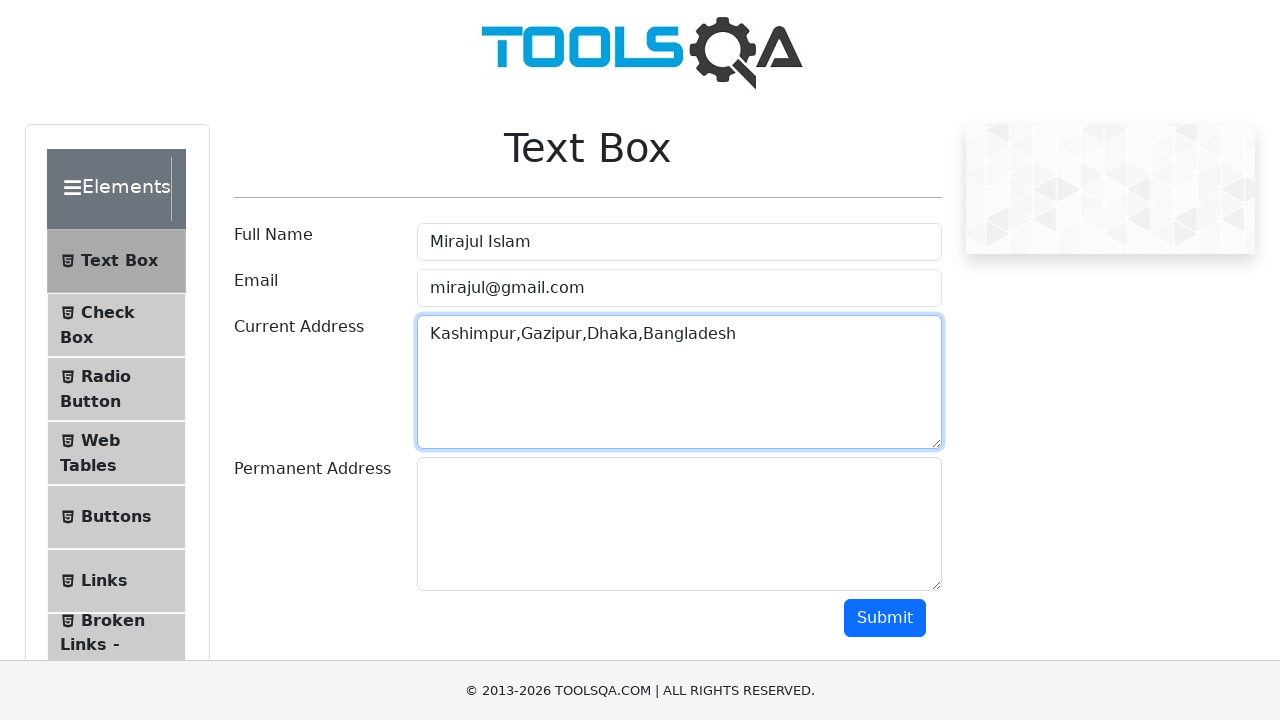

Pasted copied address text into permanent address field using Ctrl+V
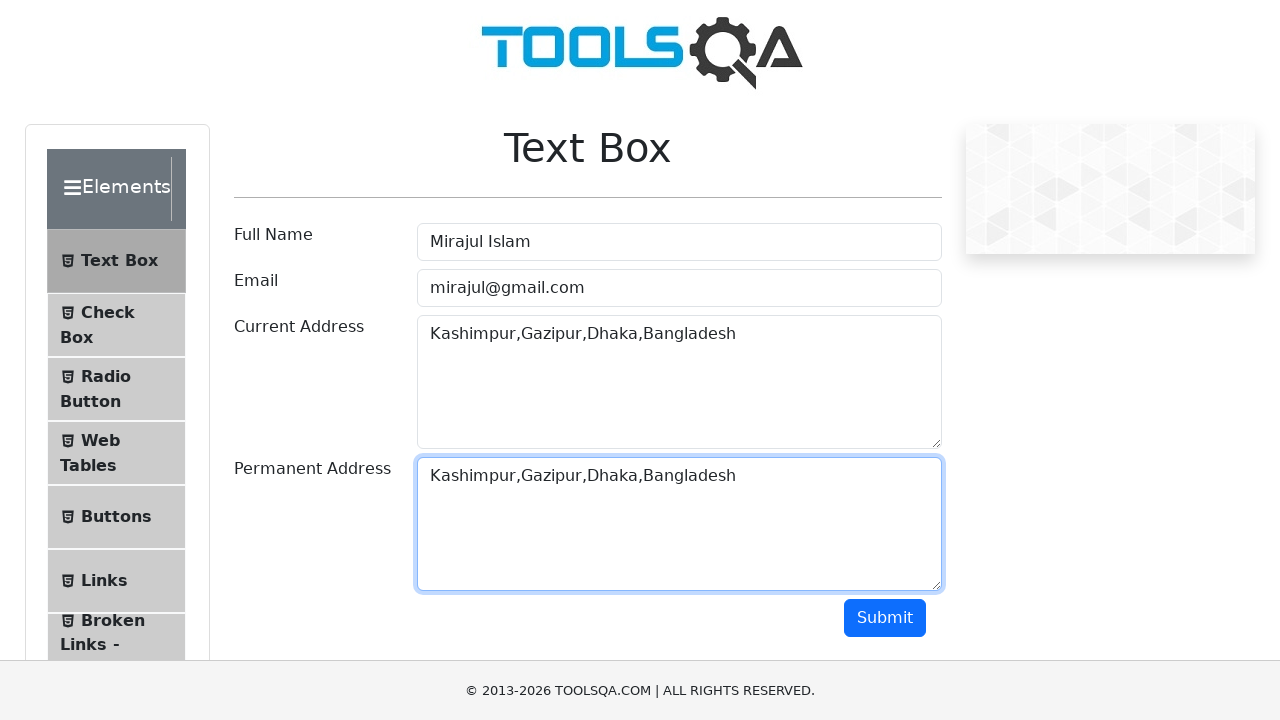

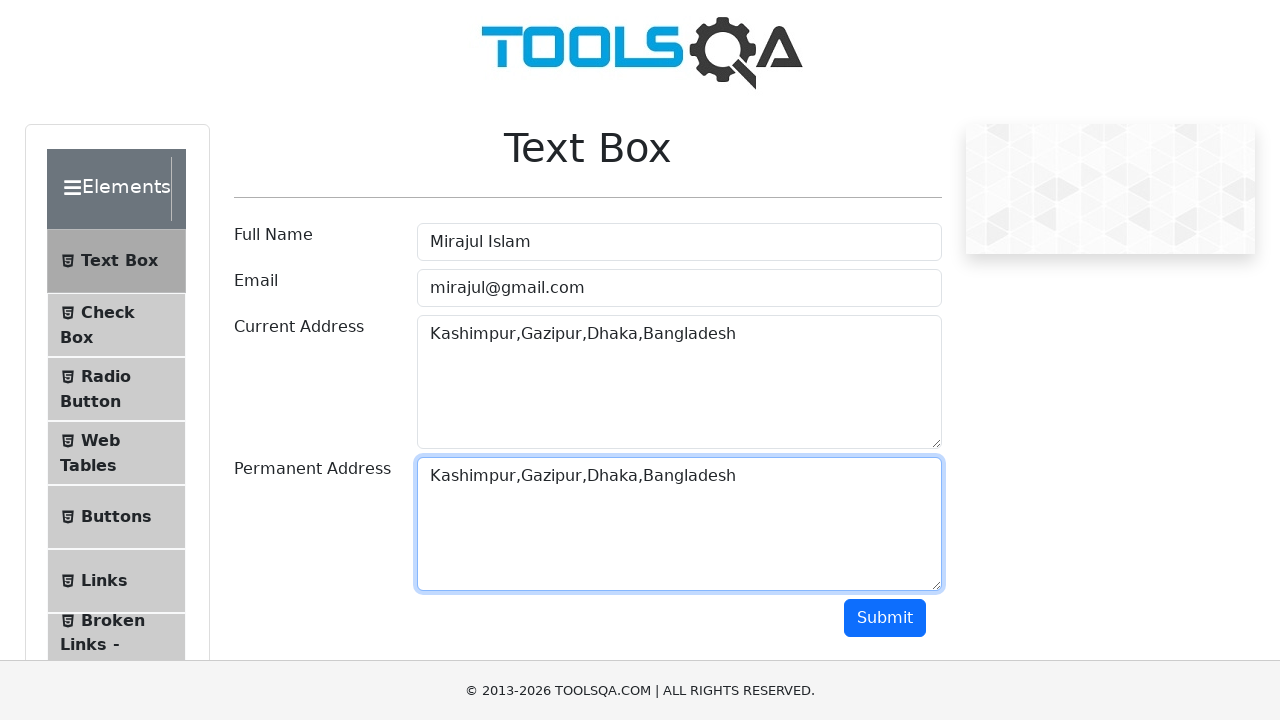